Navigates to the P.F. Chang's restaurant website homepage and verifies the page loads

Starting URL: https://www.pfchangs.com

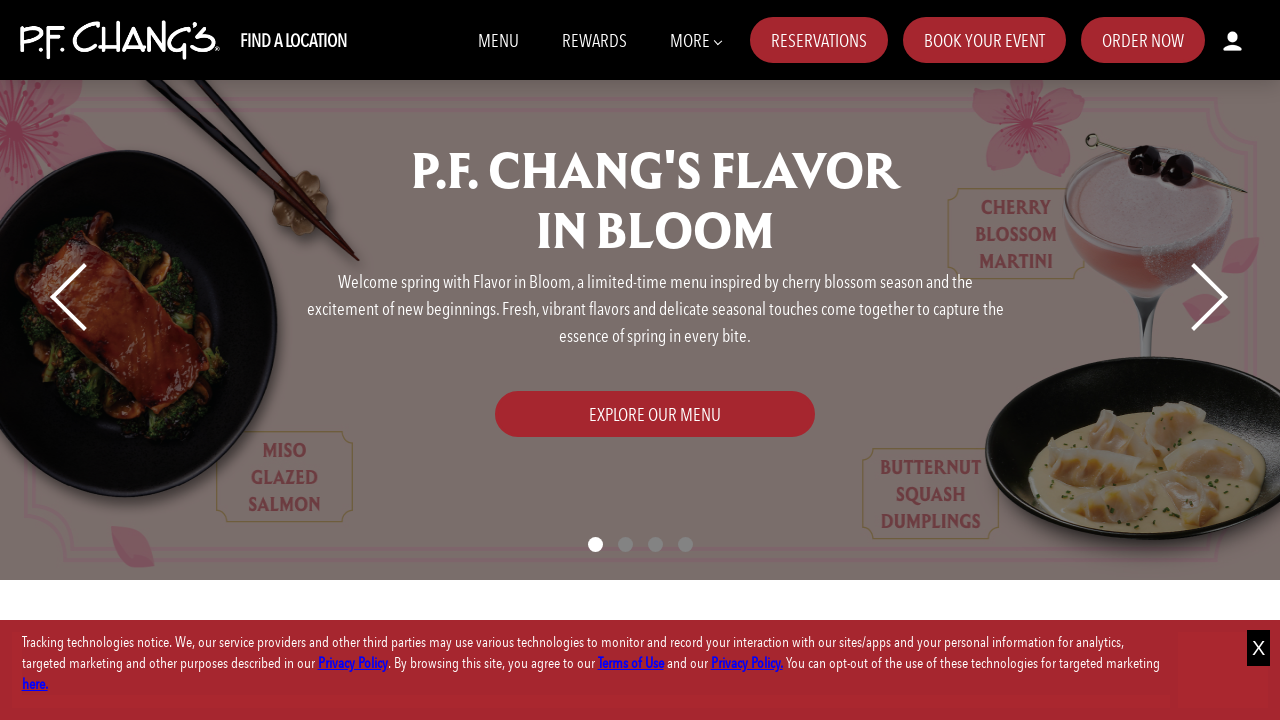

Navigated to P.F. Chang's homepage at https://www.pfchangs.com
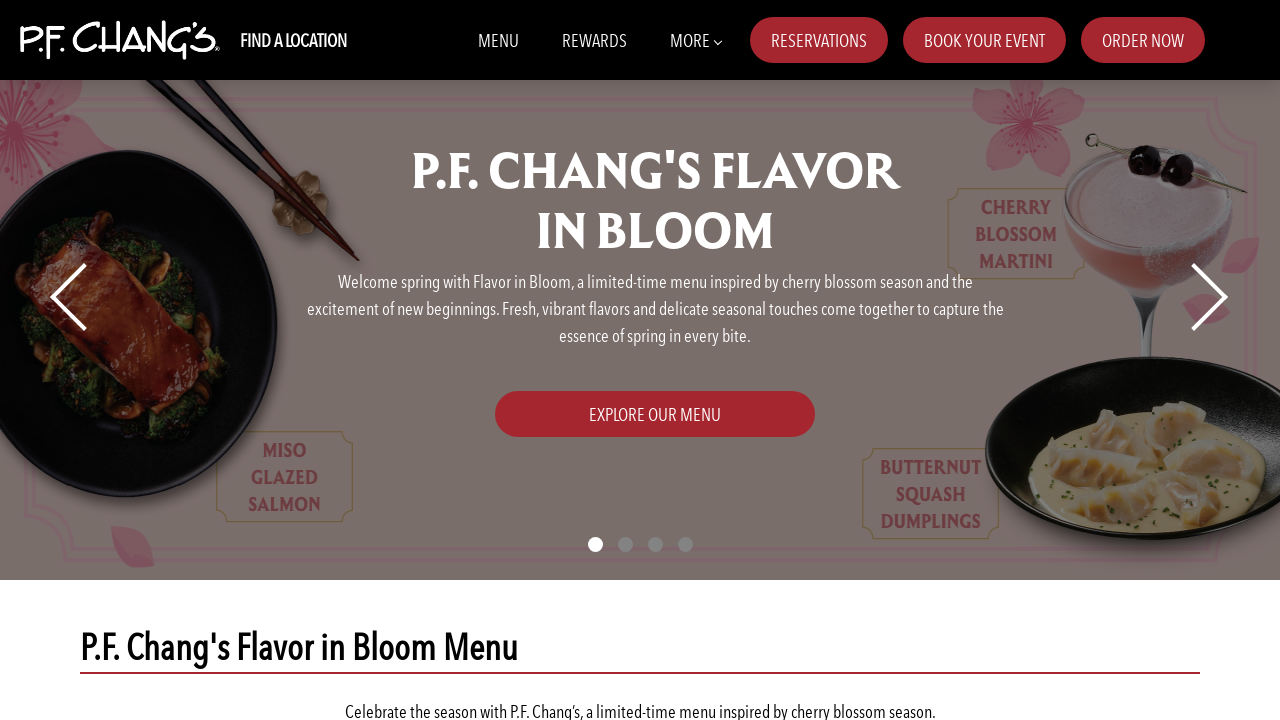

Page fully loaded - DOM content ready
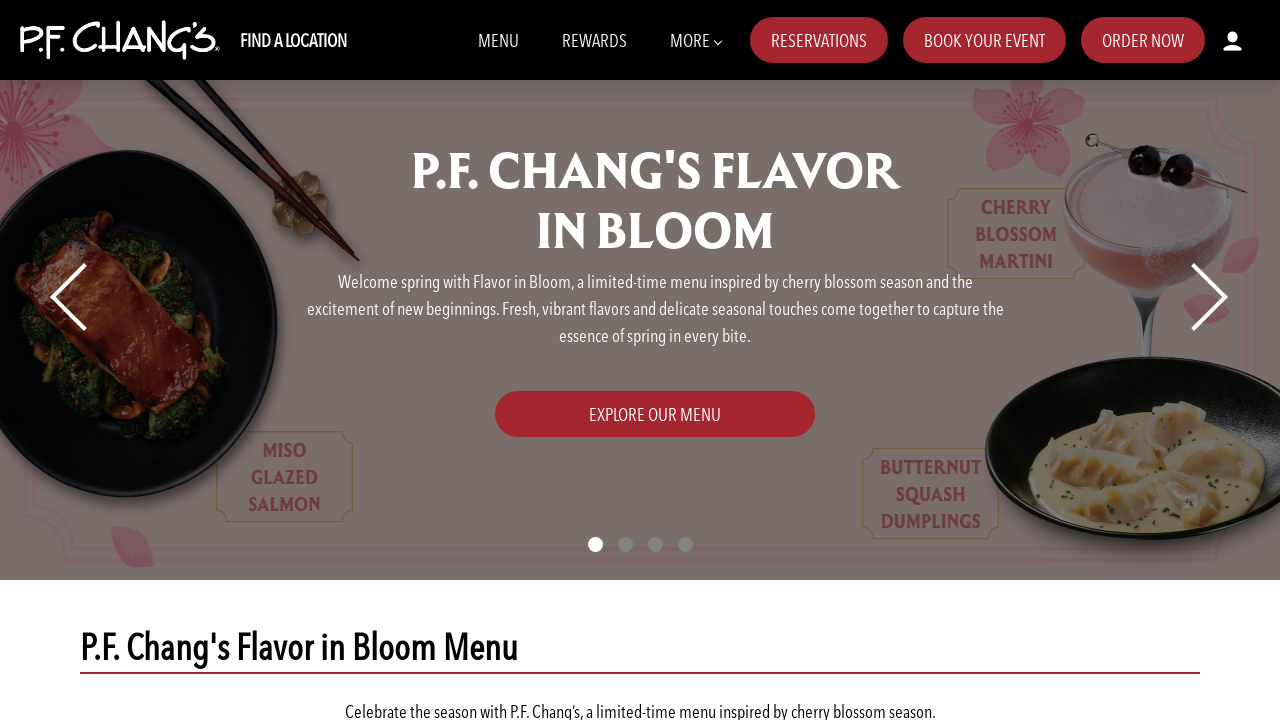

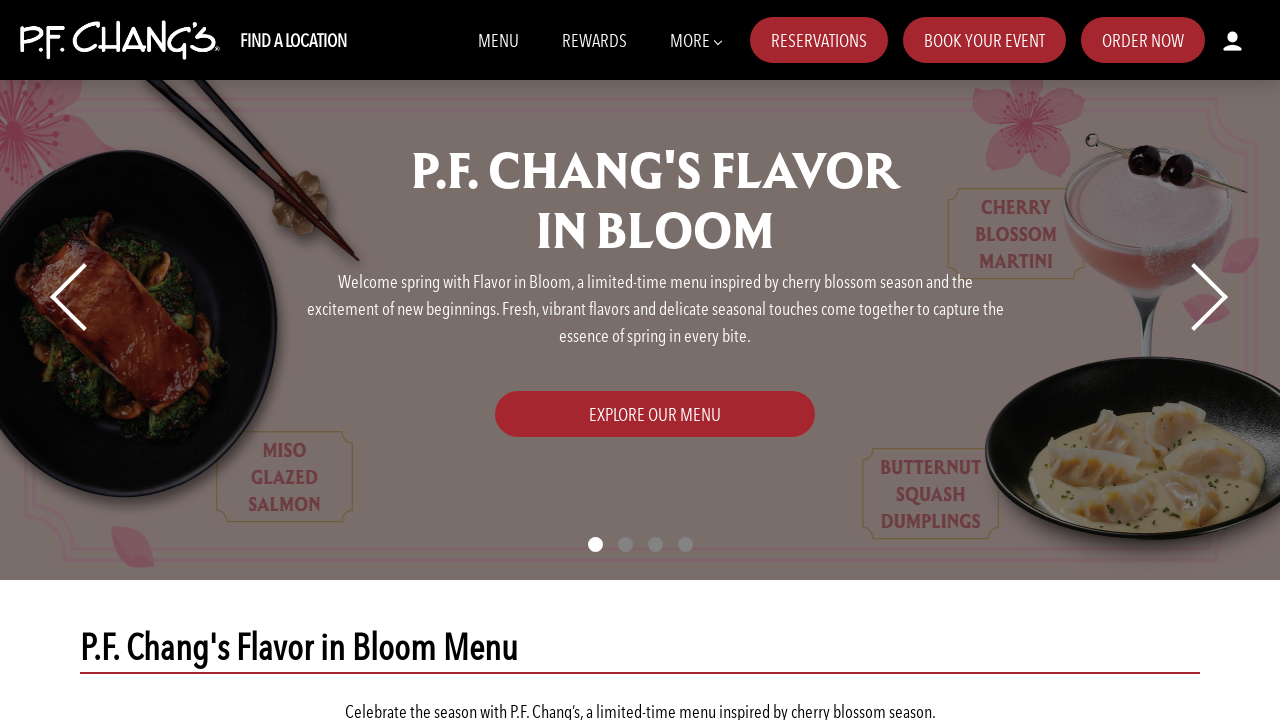